Tests a wait scenario by clicking a verify button and checking for a successful verification message

Starting URL: http://suninjuly.github.io/wait1.html

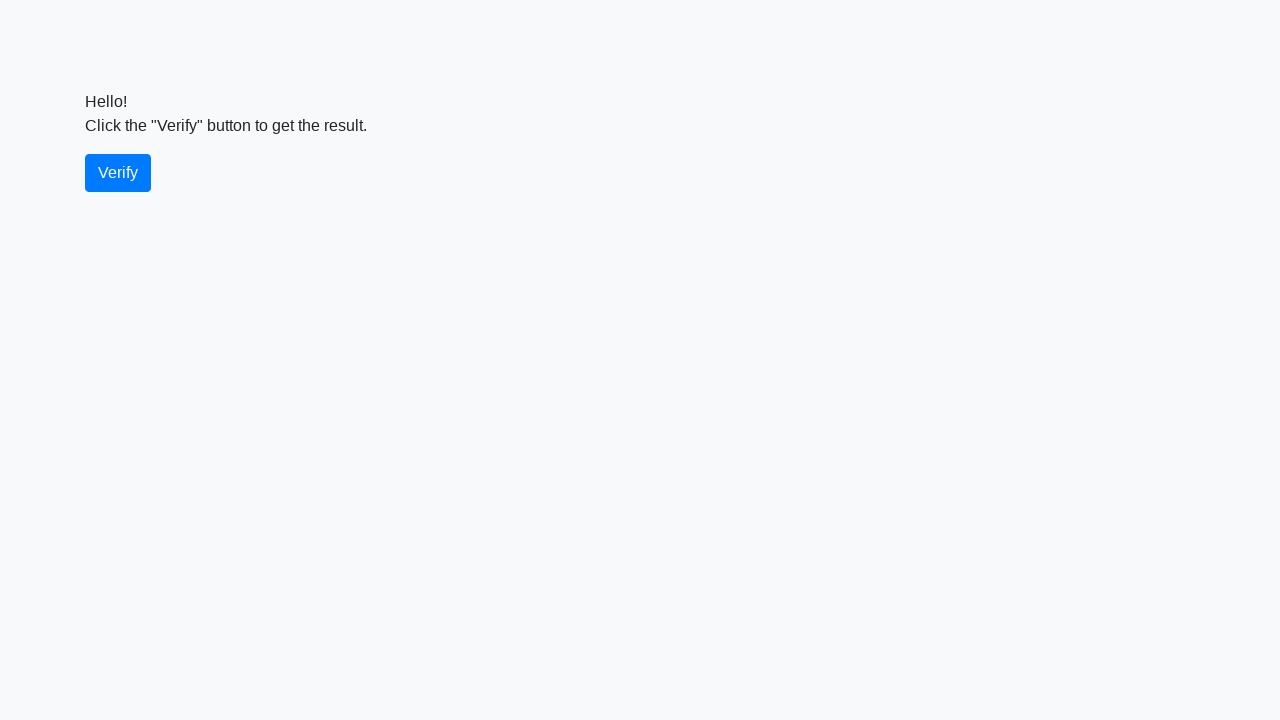

Clicked verify button at (118, 173) on #verify
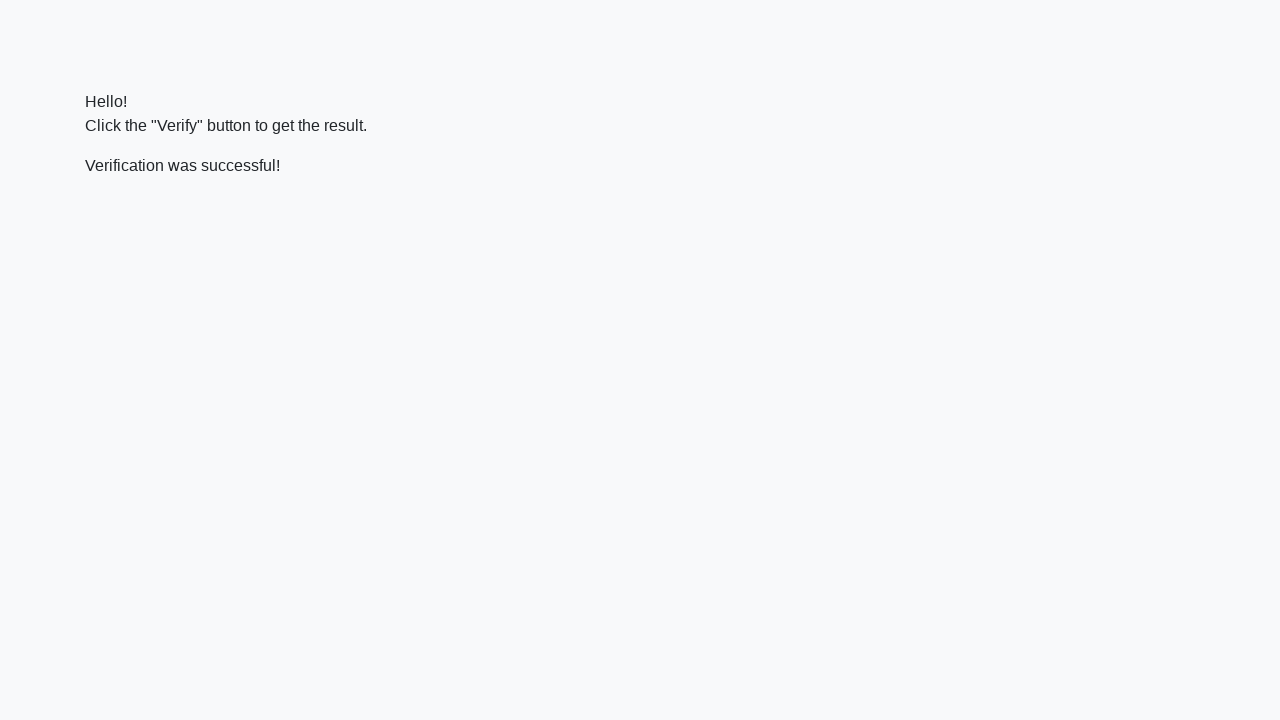

Waited for verification message to appear
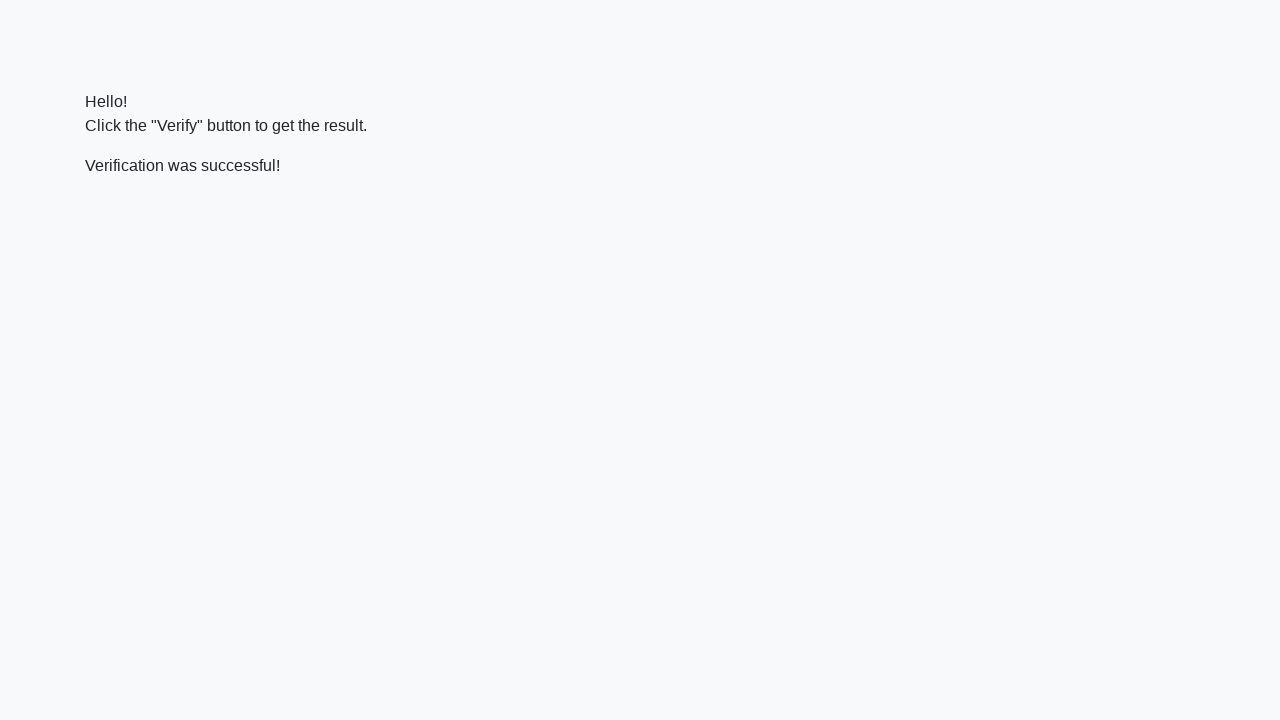

Verified that 'successful' text is present in verification message
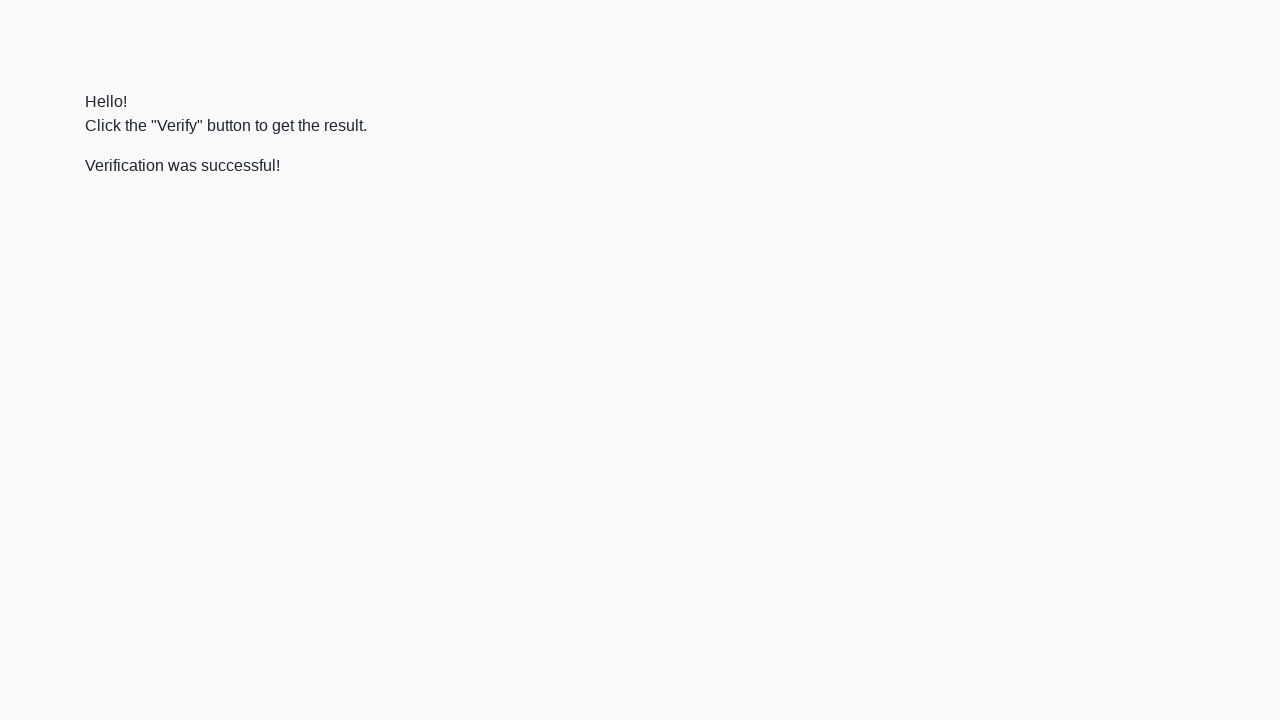

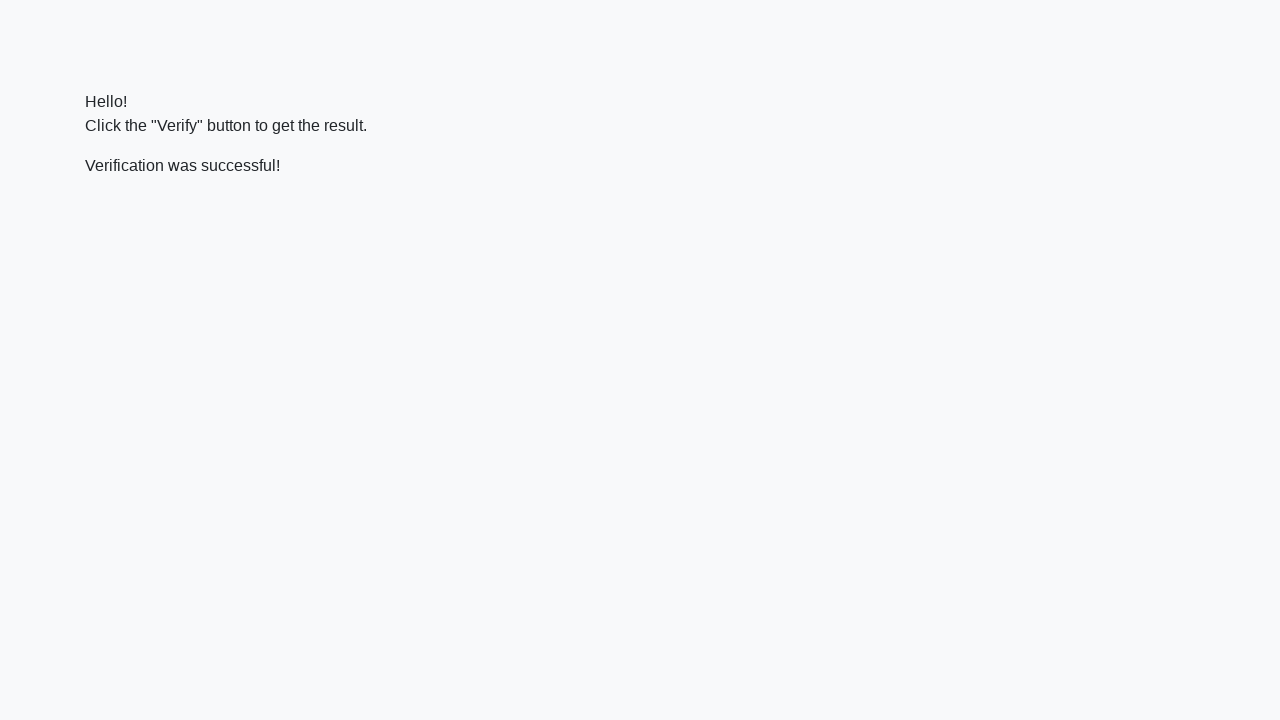